Simple test that navigates to the QSpiders website and waits briefly to verify the page loads successfully

Starting URL: https://www.qspiders.com/

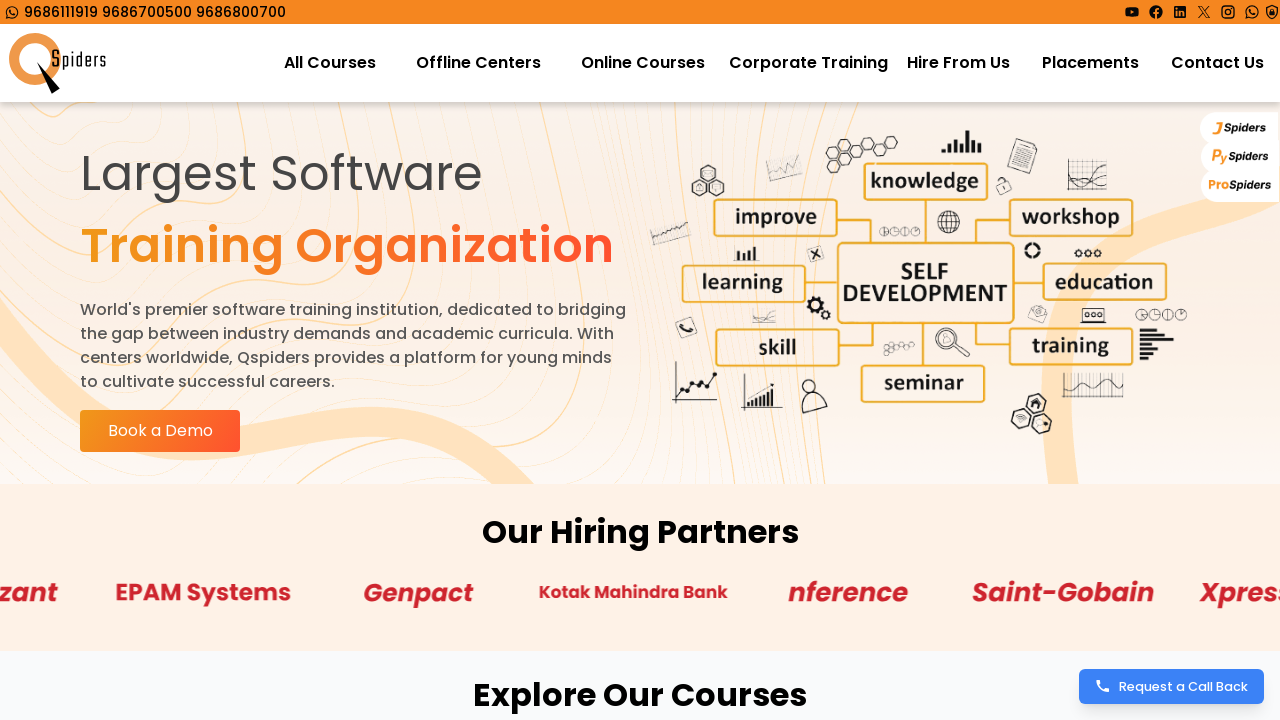

Waited for page DOM content to load
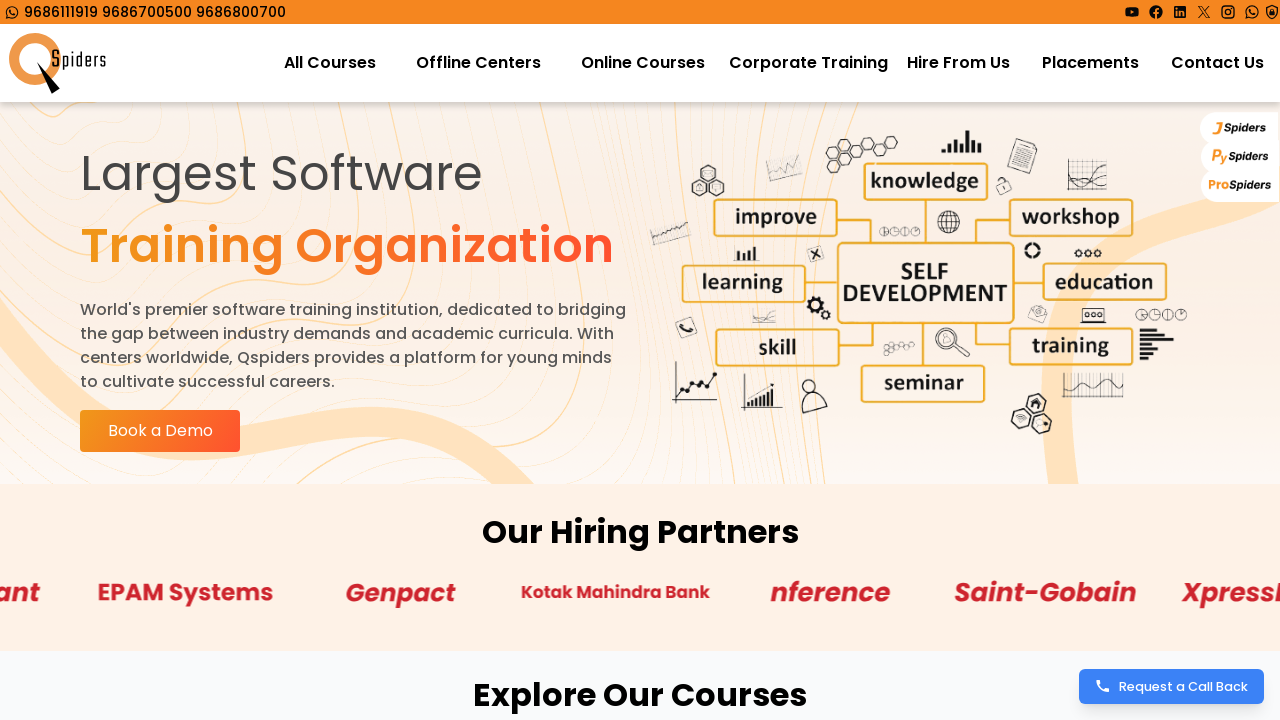

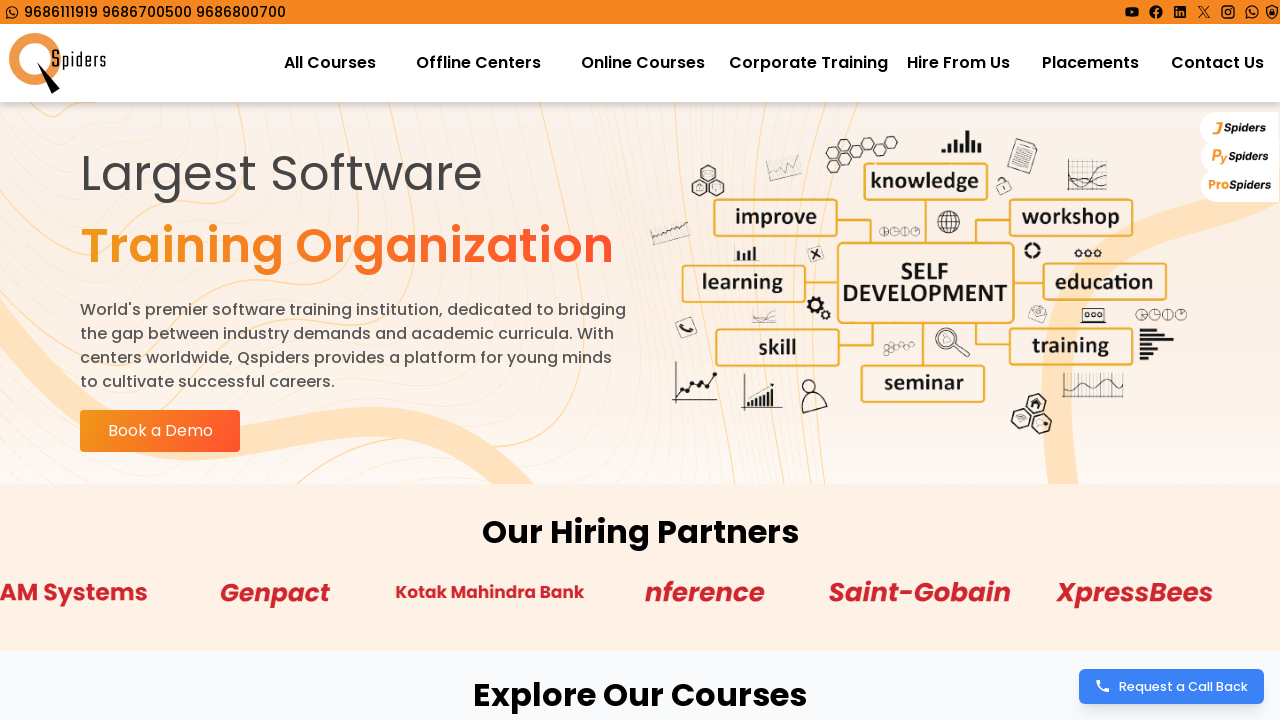